Tests critical user flows by navigating to key pages (add-expense, settlement, history, reports) and verifying they load with content.

Starting URL: https://partner.nawrasinchina.com

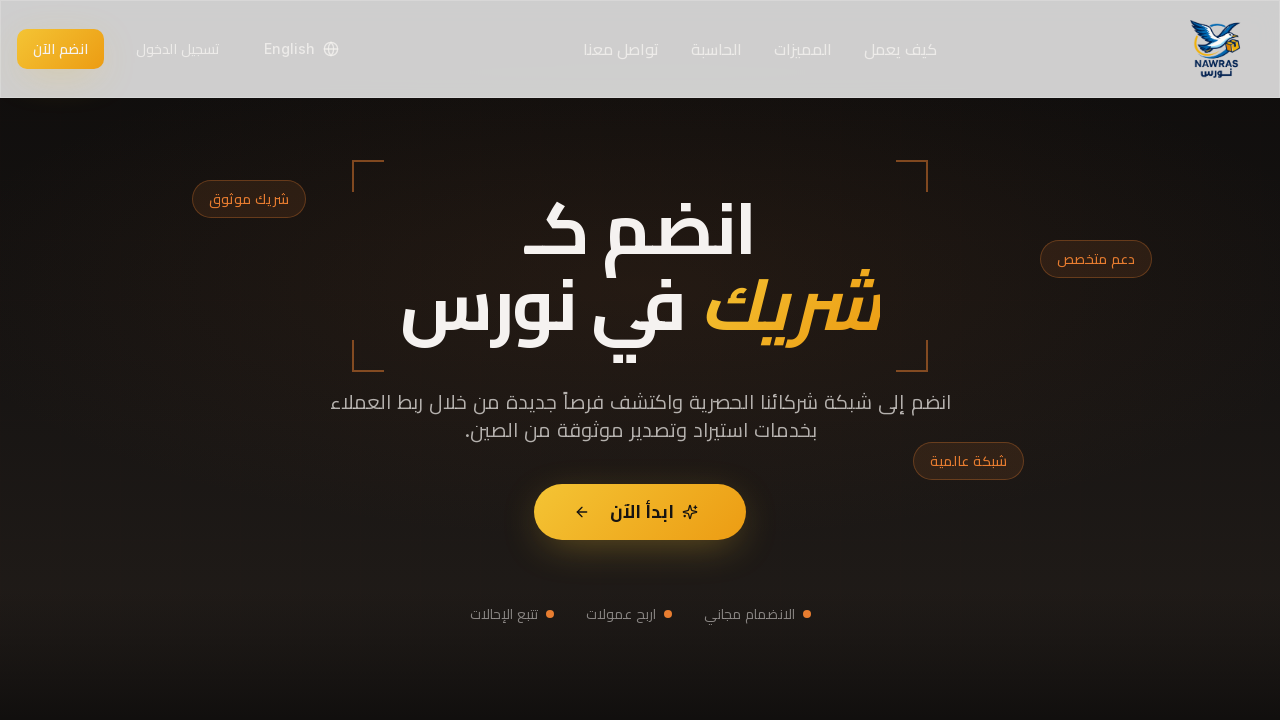

Waited for initial page network to idle
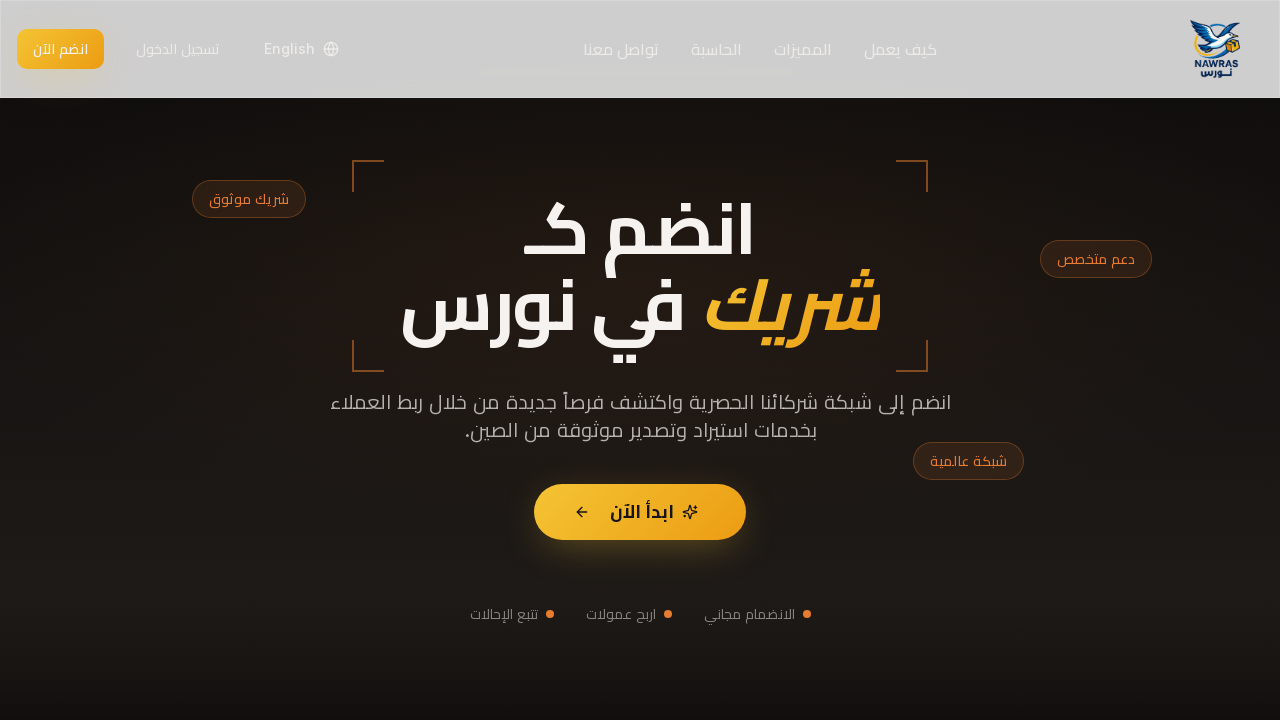

Waited 5 seconds for app initialization
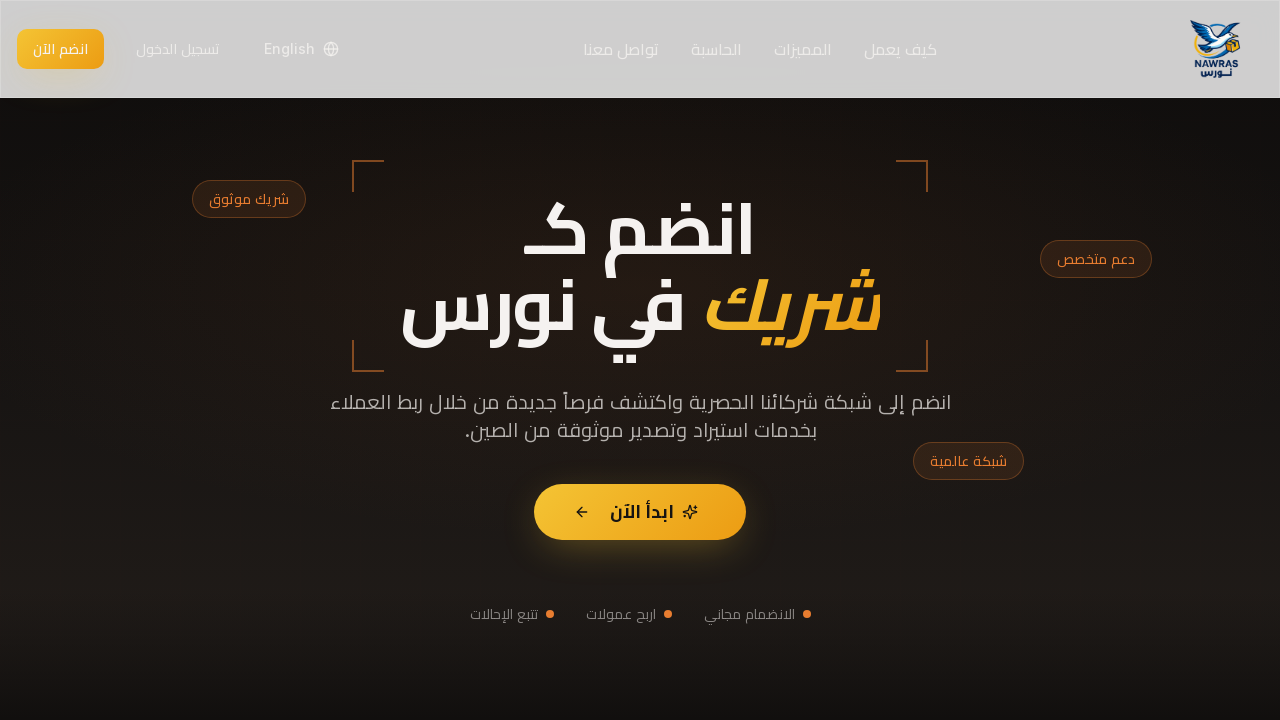

Navigated to add-expense page
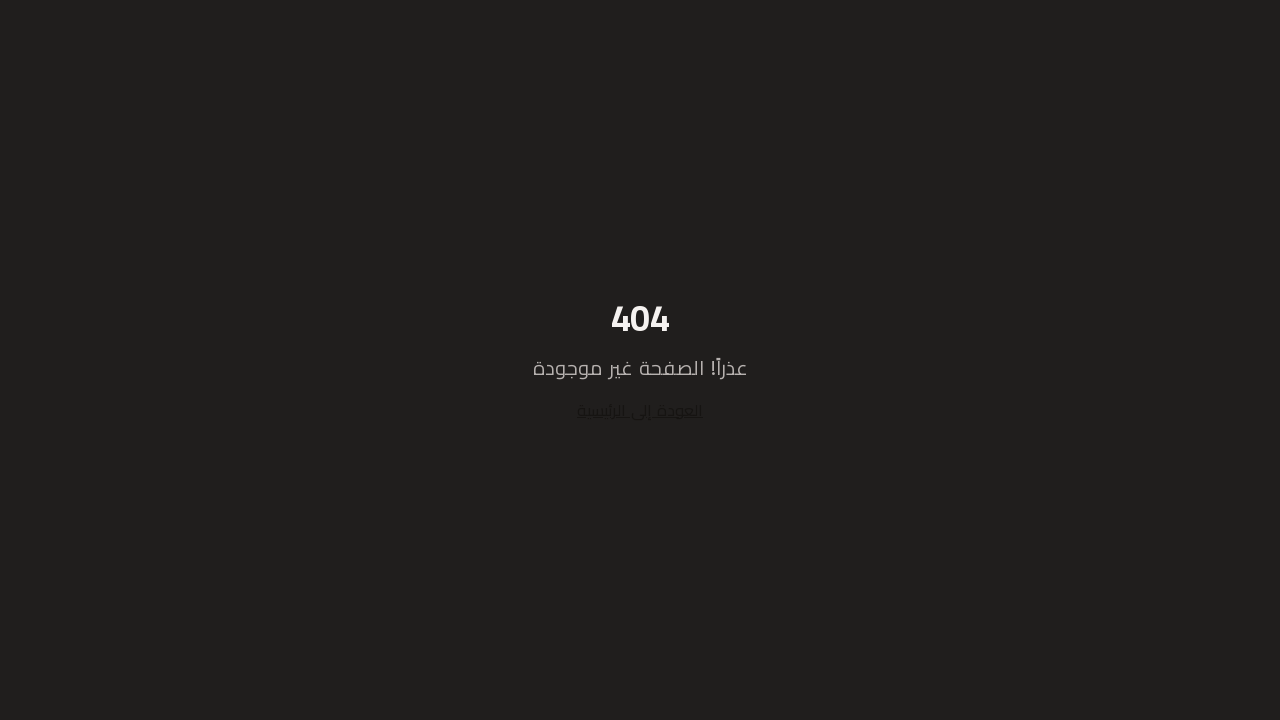

Waited 2 seconds for add-expense page to fully load
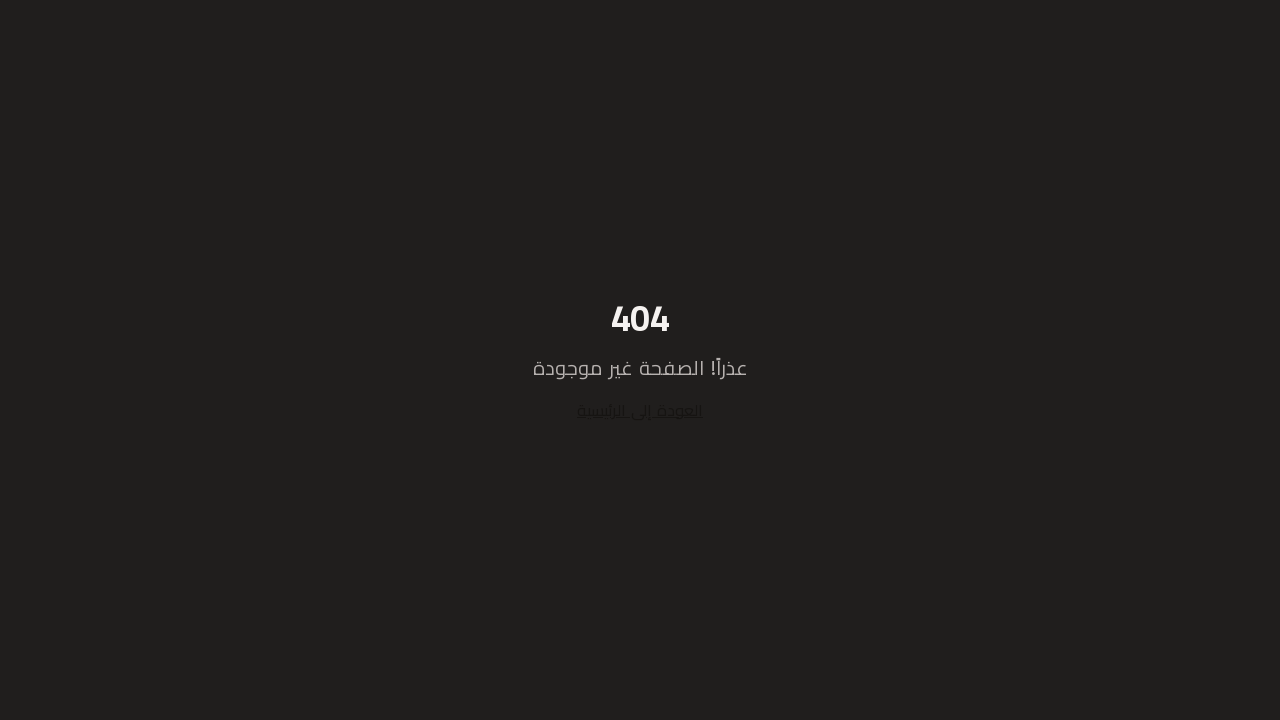

Verified body element loaded on add-expense page
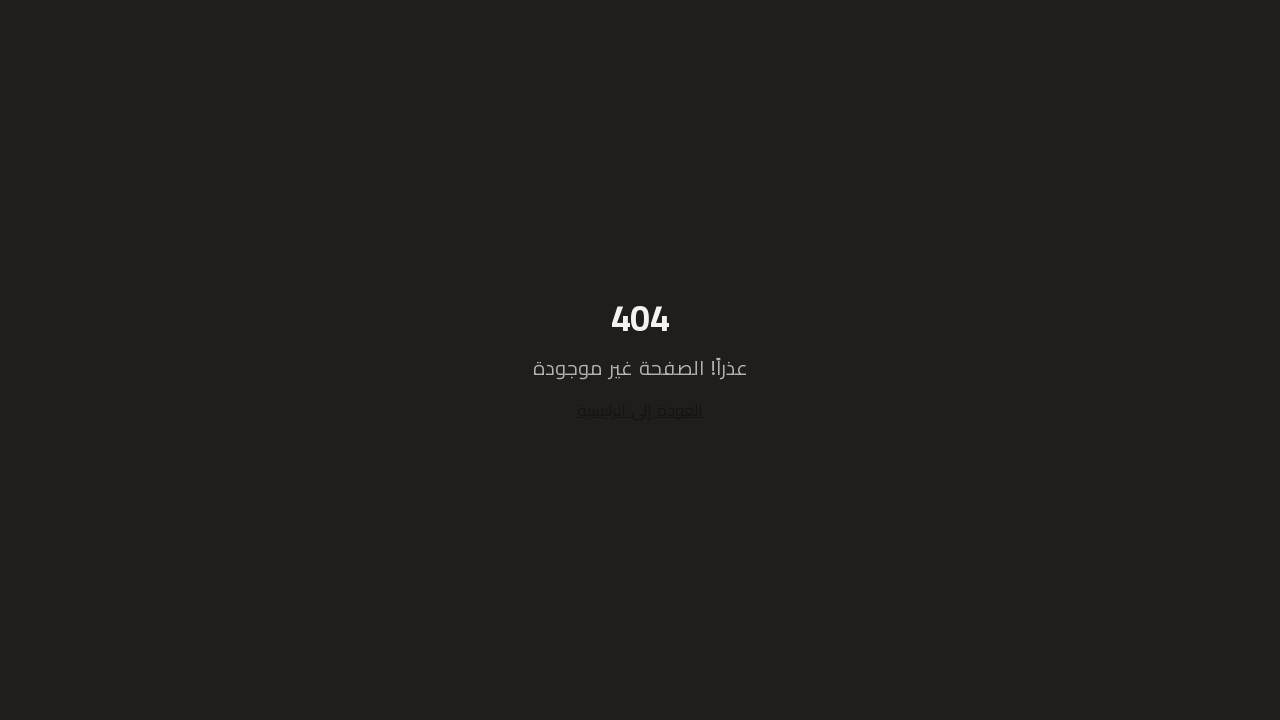

Navigated to settlement page
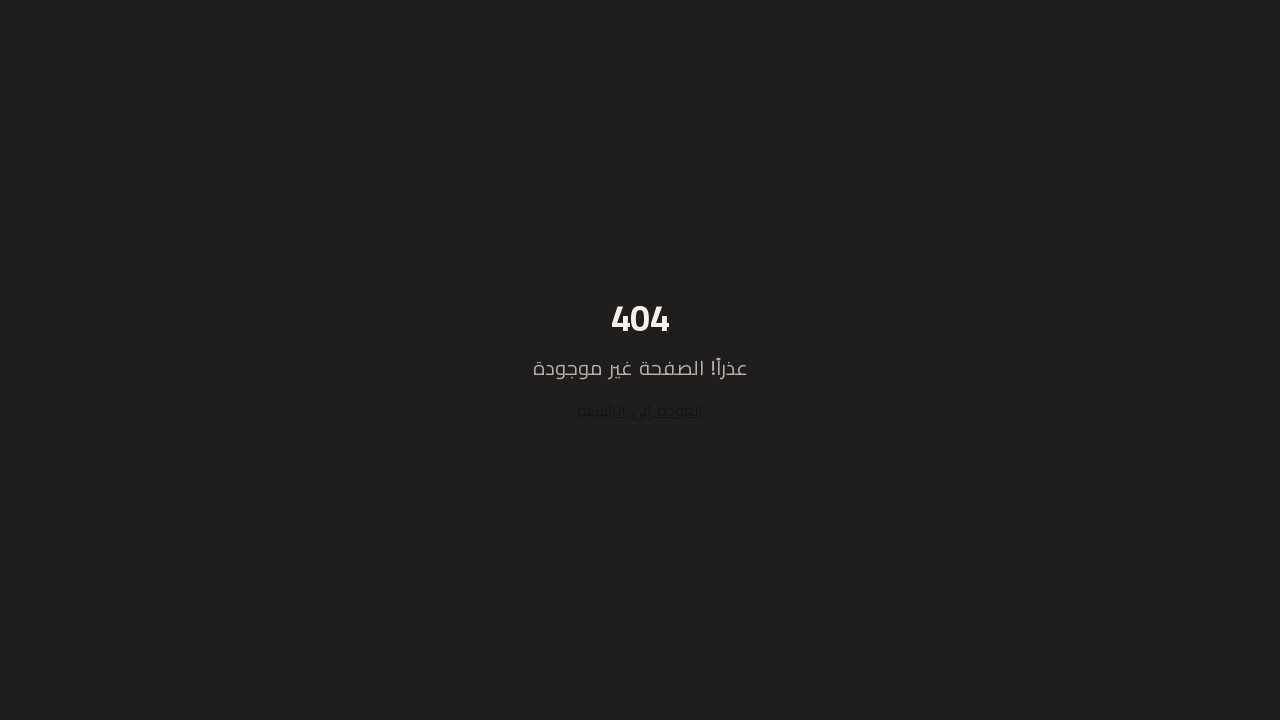

Waited 2 seconds for settlement page to fully load
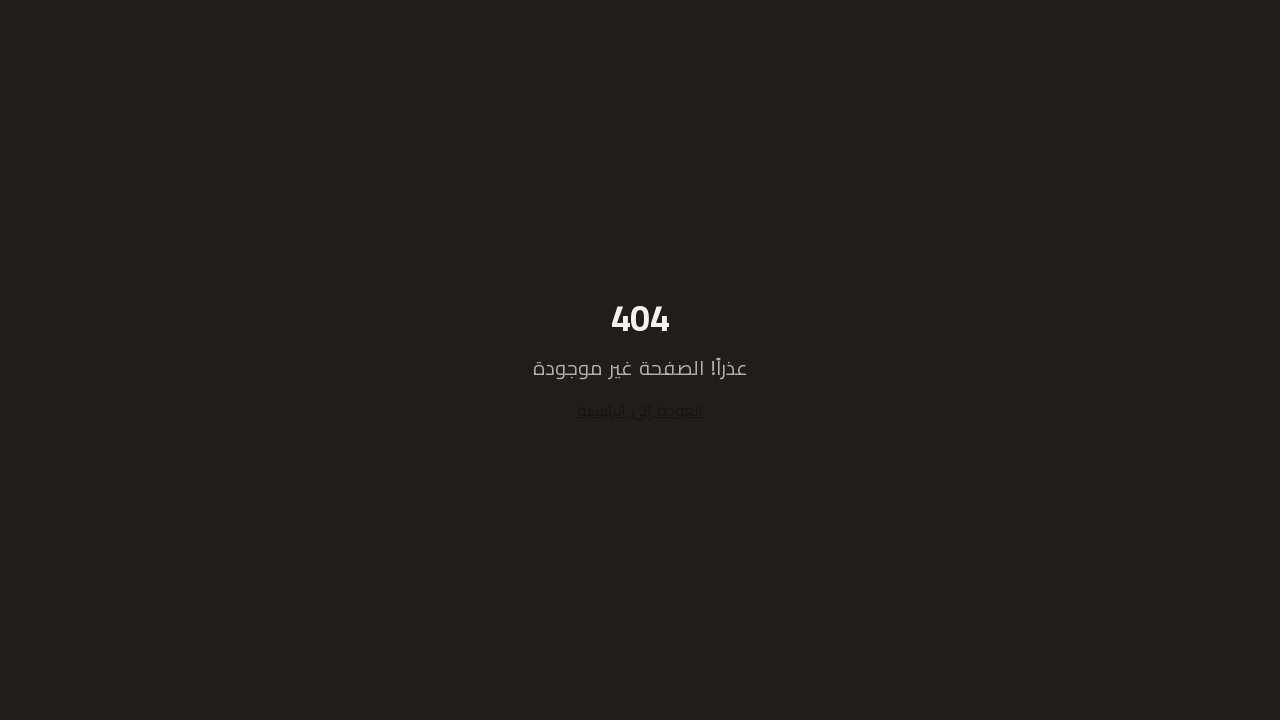

Verified body element loaded on settlement page
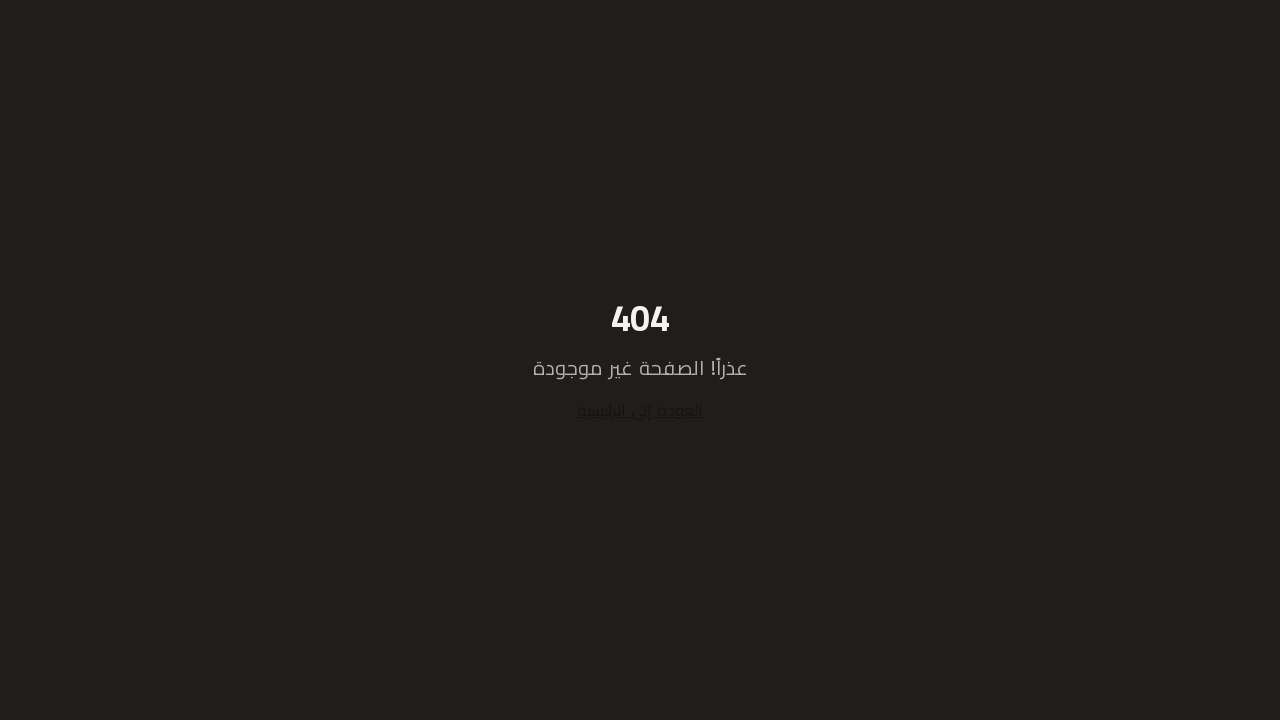

Navigated to history page
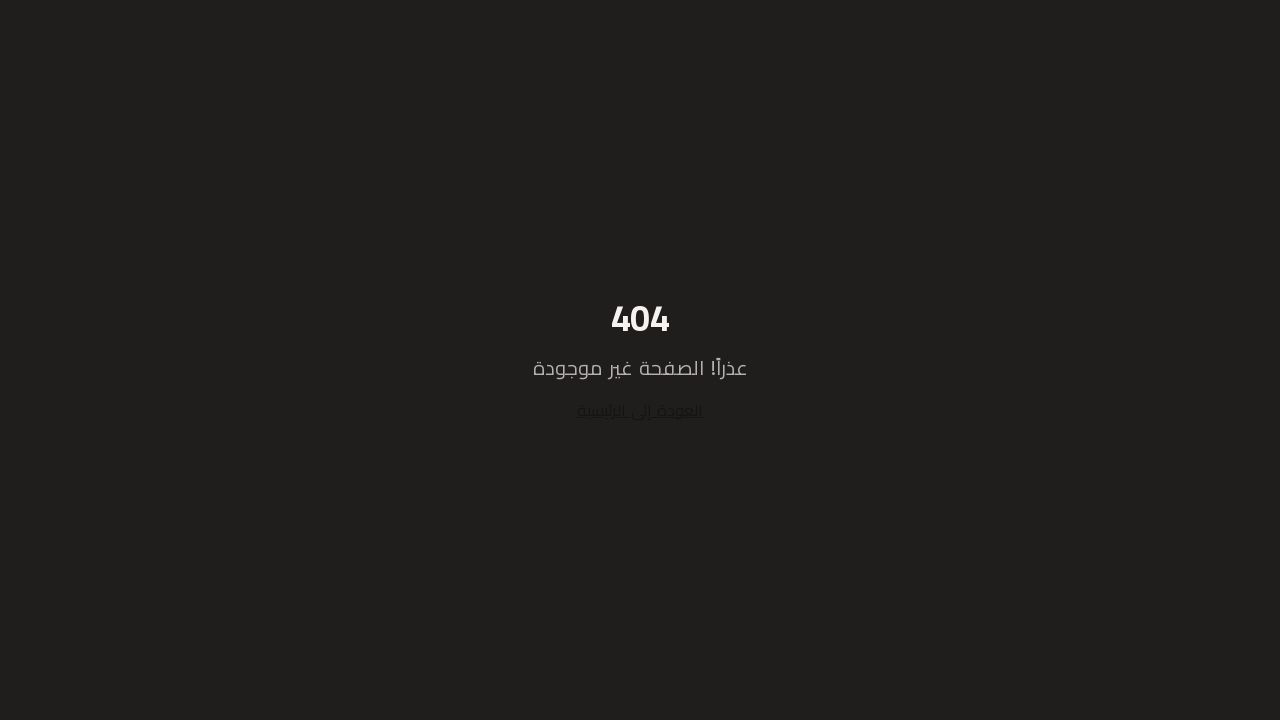

Waited 2 seconds for history page to fully load
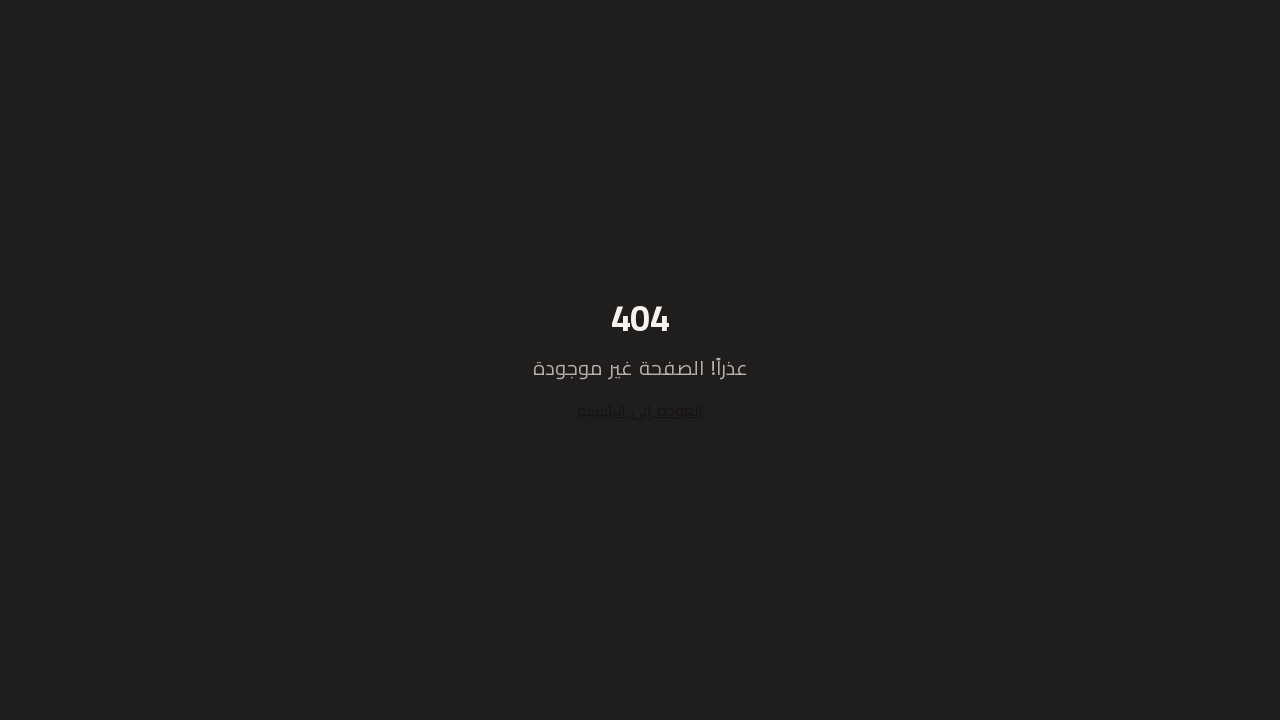

Verified body element loaded on history page
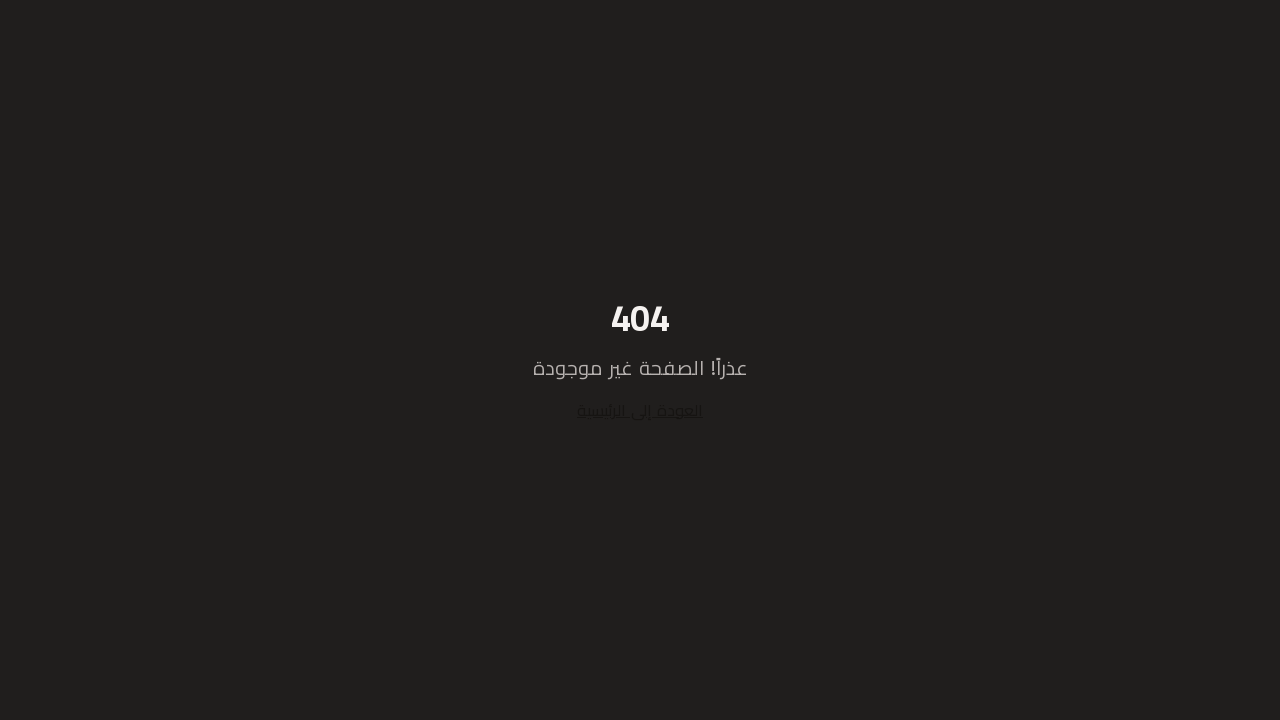

Navigated to reports page
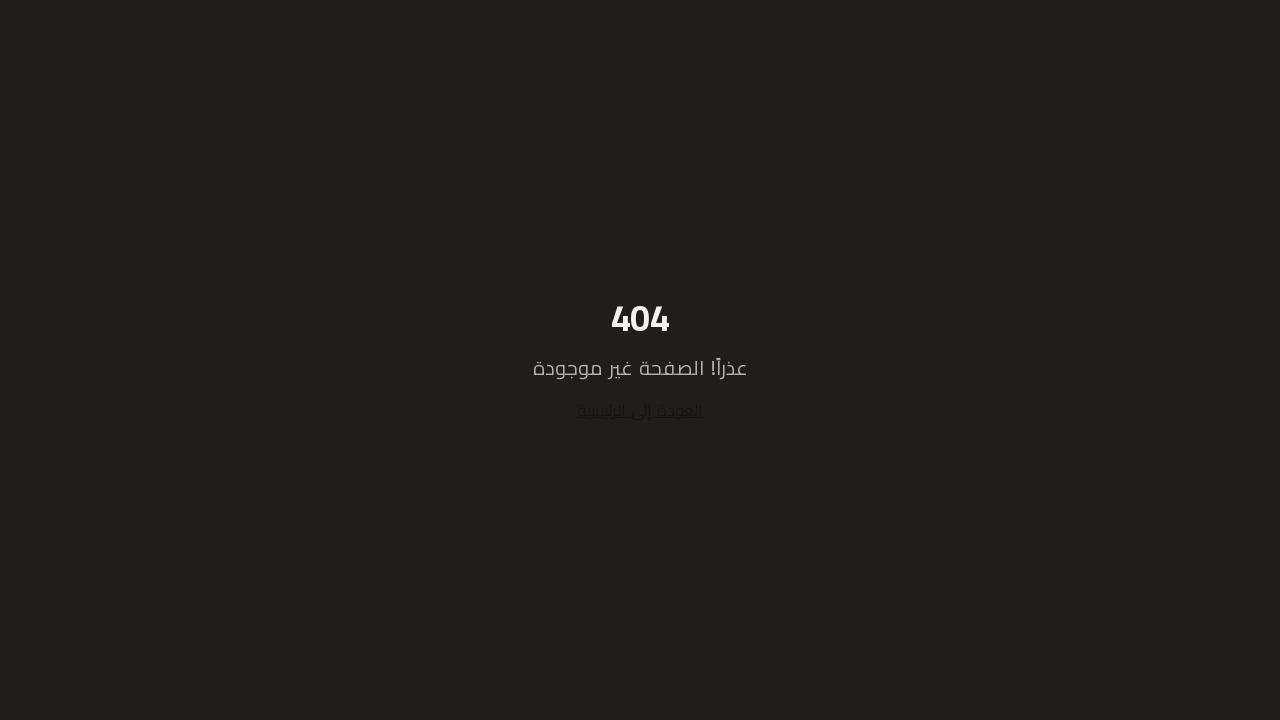

Waited 2 seconds for reports page to fully load
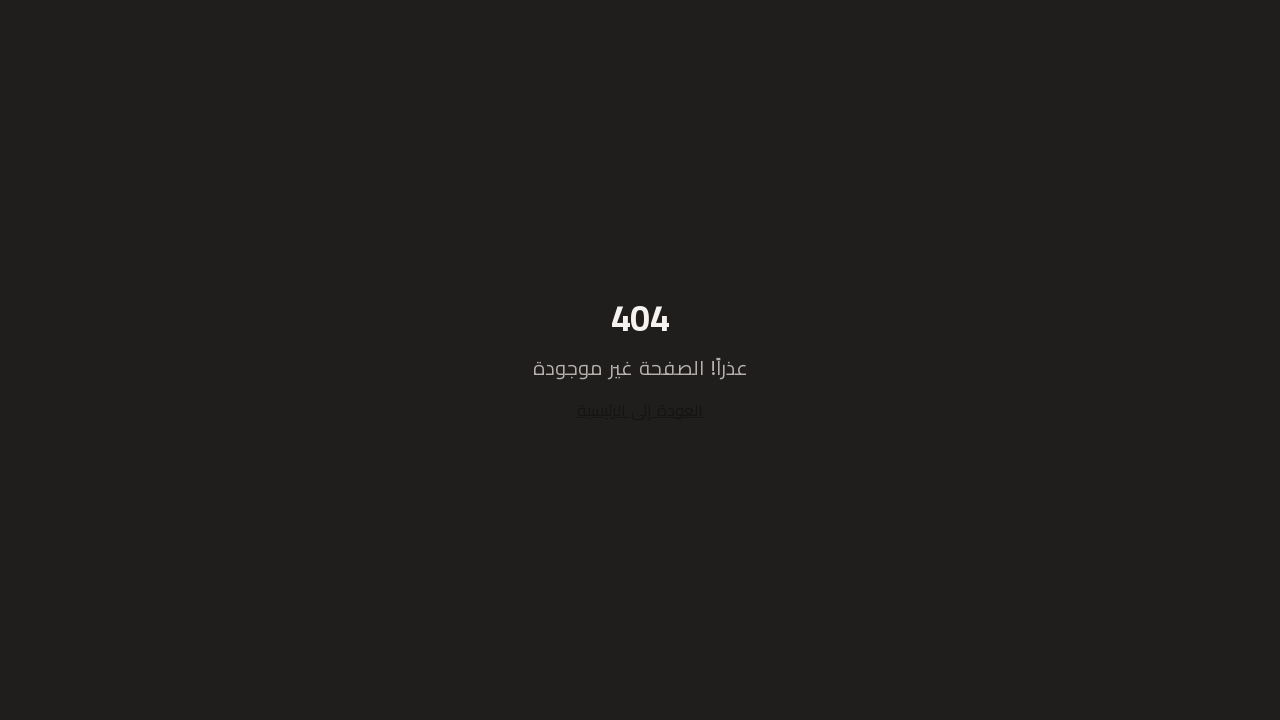

Verified body element loaded on reports page
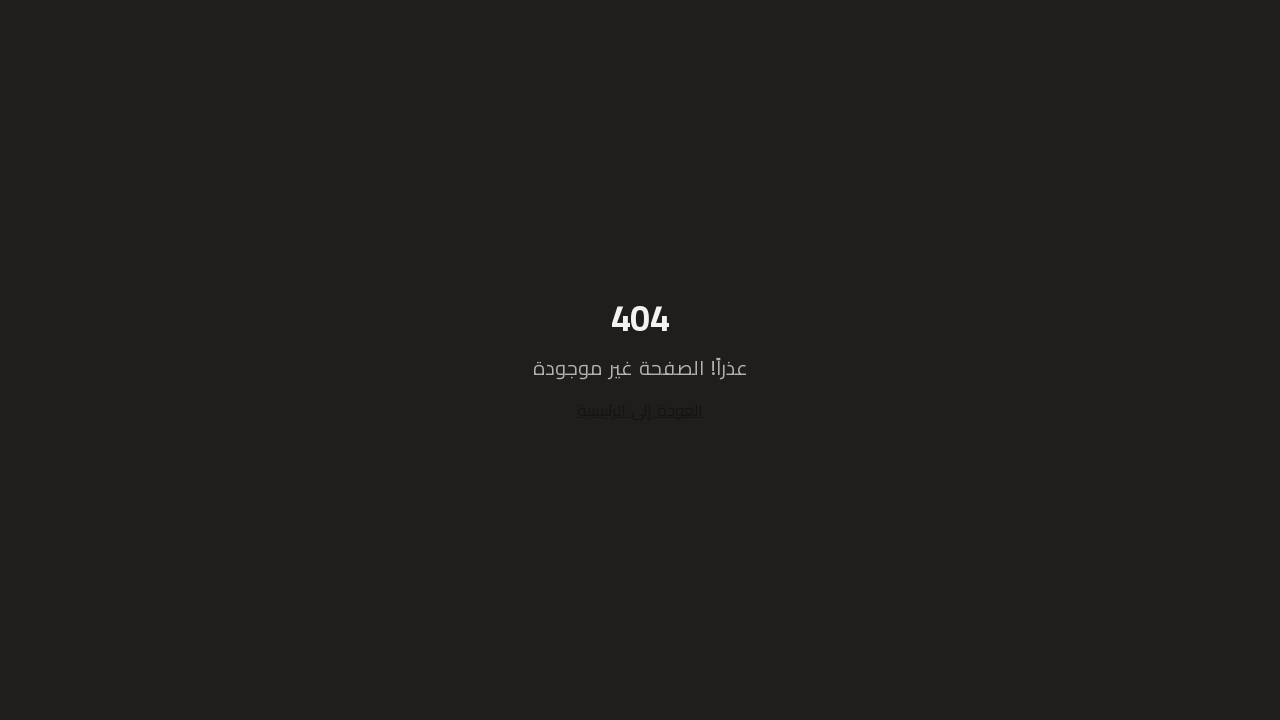

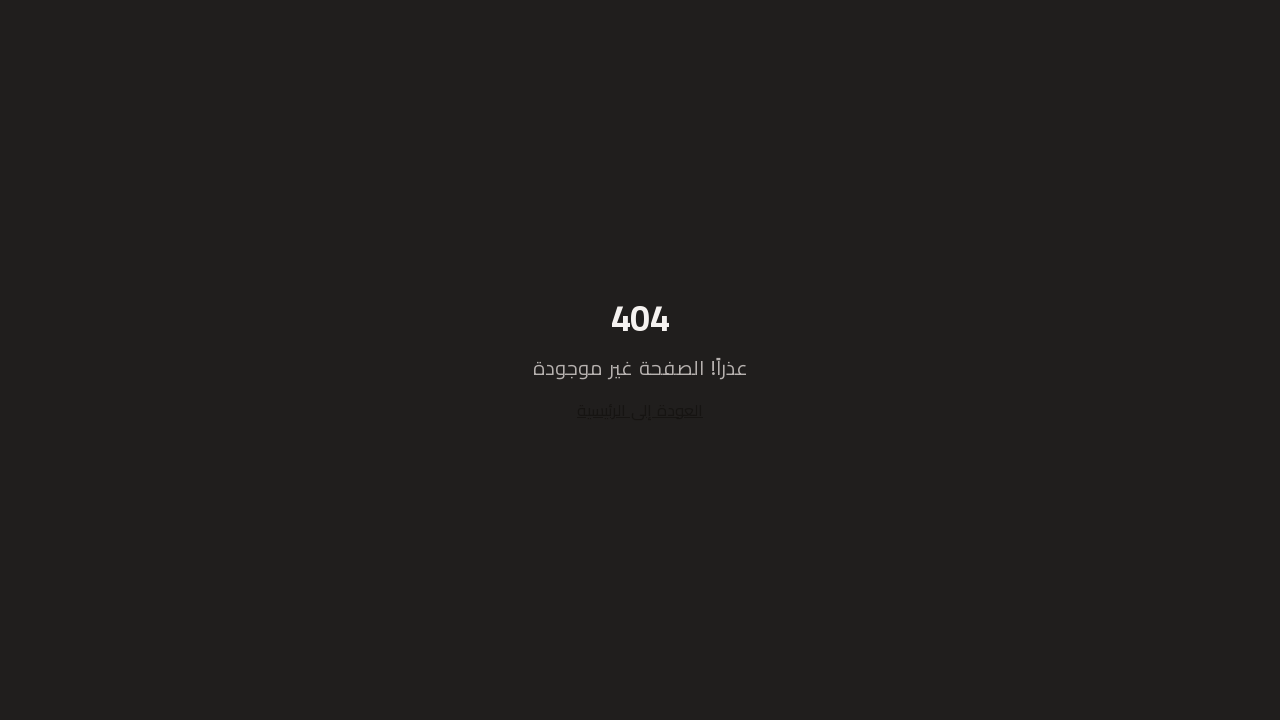